Tests keyboard operations on Flipkart by sending ESCAPE key to dismiss a popup modal and then refreshing the page with F5 key

Starting URL: https://www.flipkart.com/

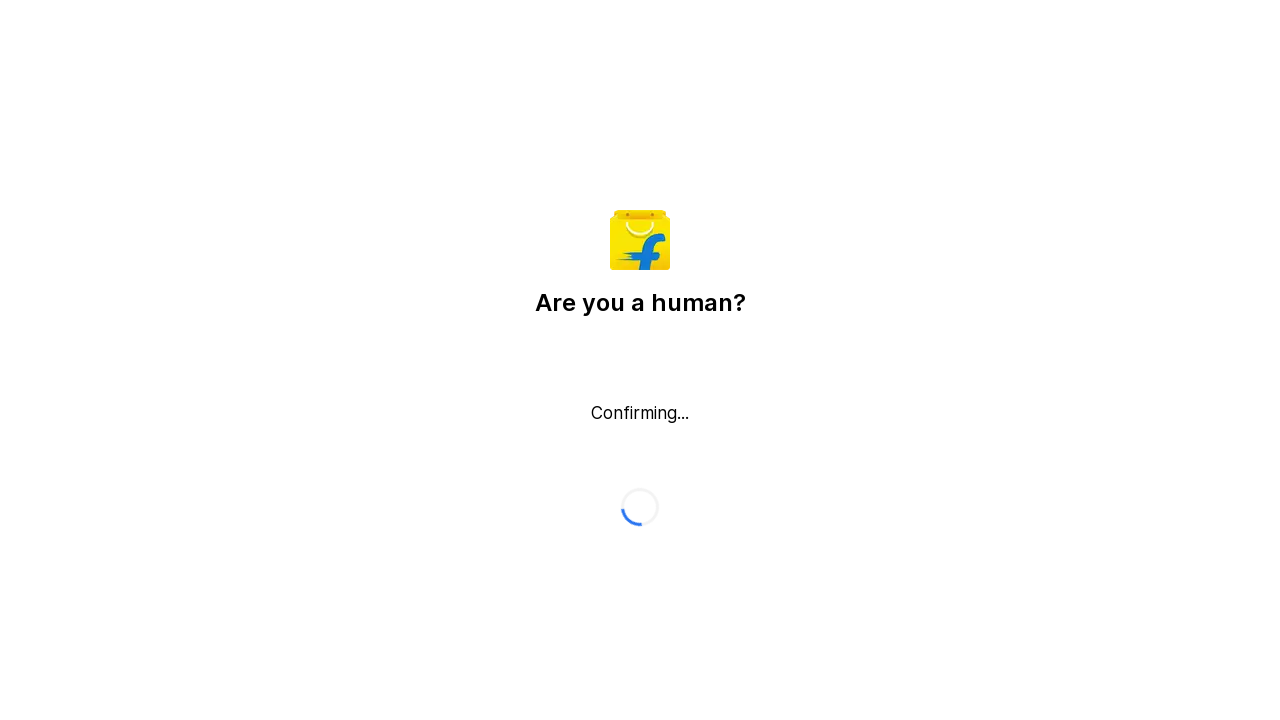

Pressed ESCAPE key to dismiss popup modal
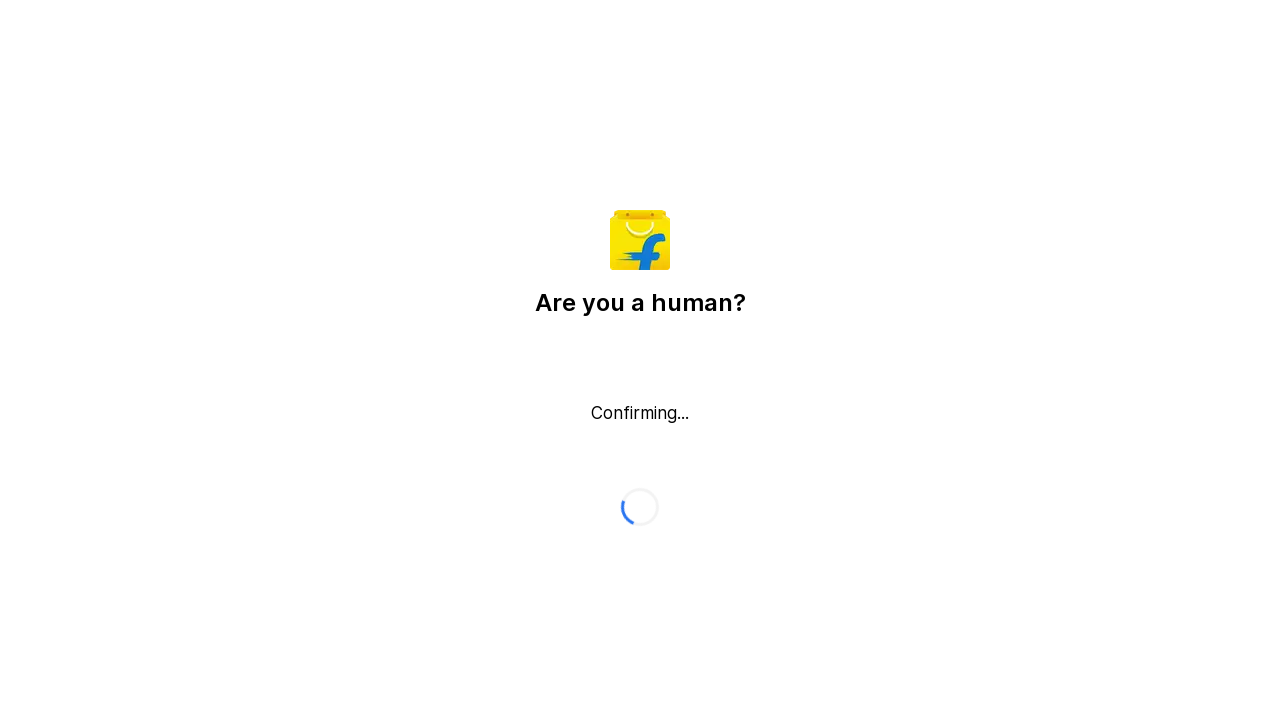

Waited 1500ms for popup to close
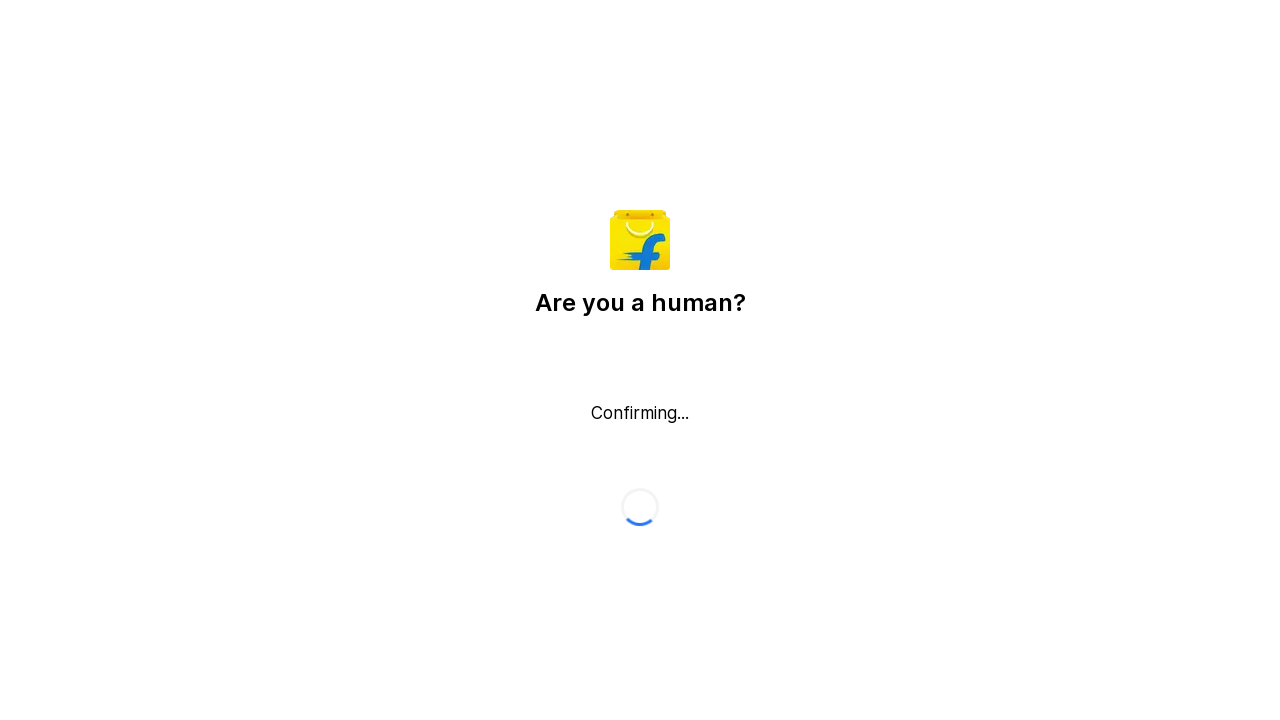

Pressed F5 key to refresh the page
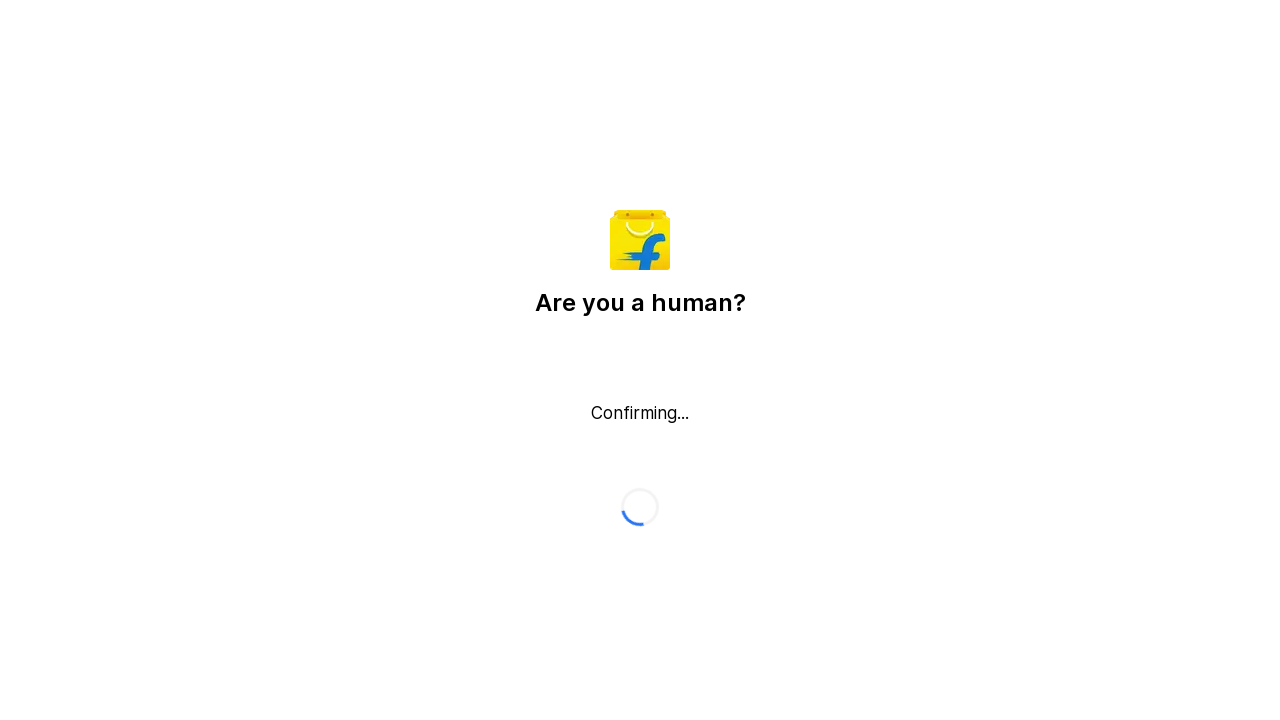

Page reloaded and DOM content loaded
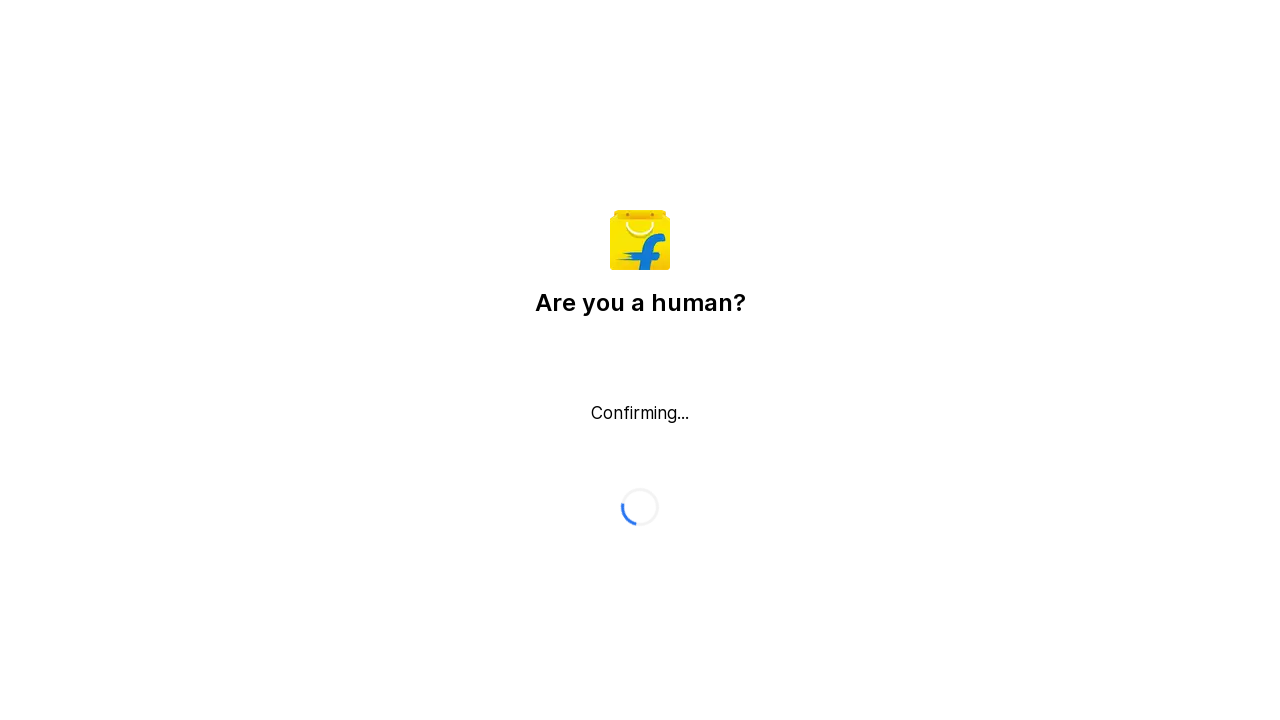

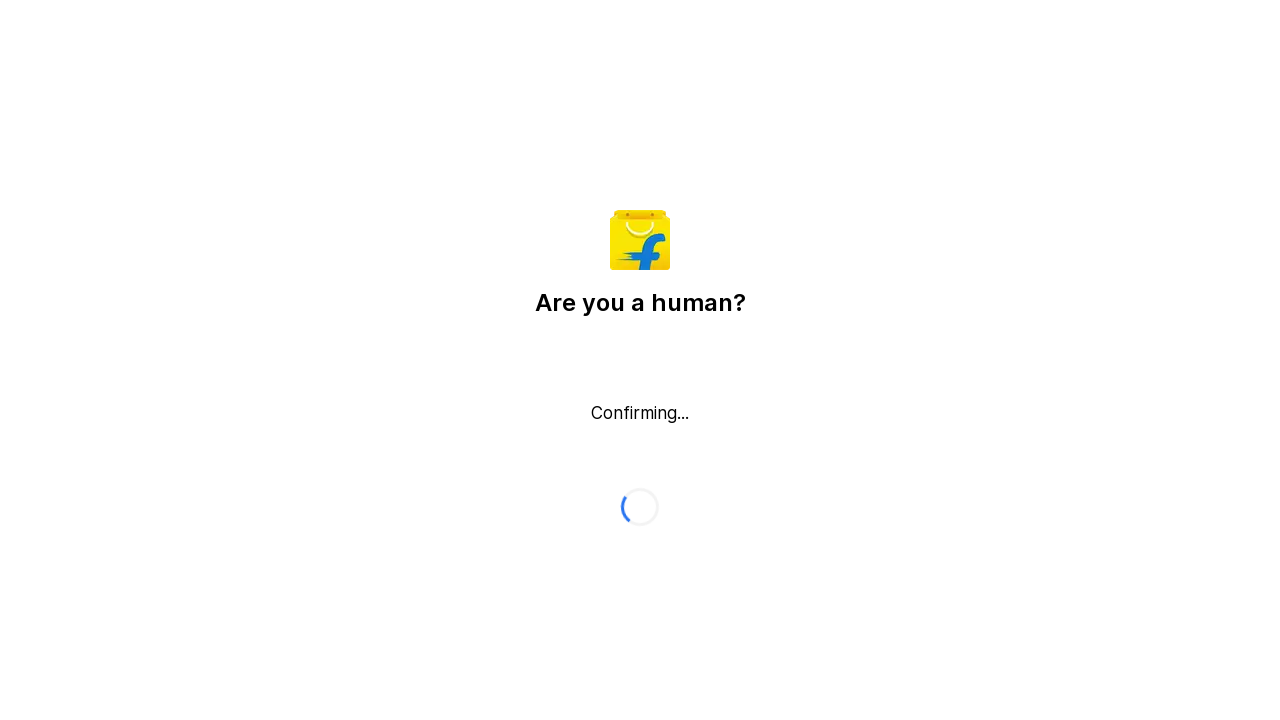